Tests filling textbox elements on a practice automation form by entering name, email, phone, and address values

Starting URL: https://testautomationpractice.blogspot.com/

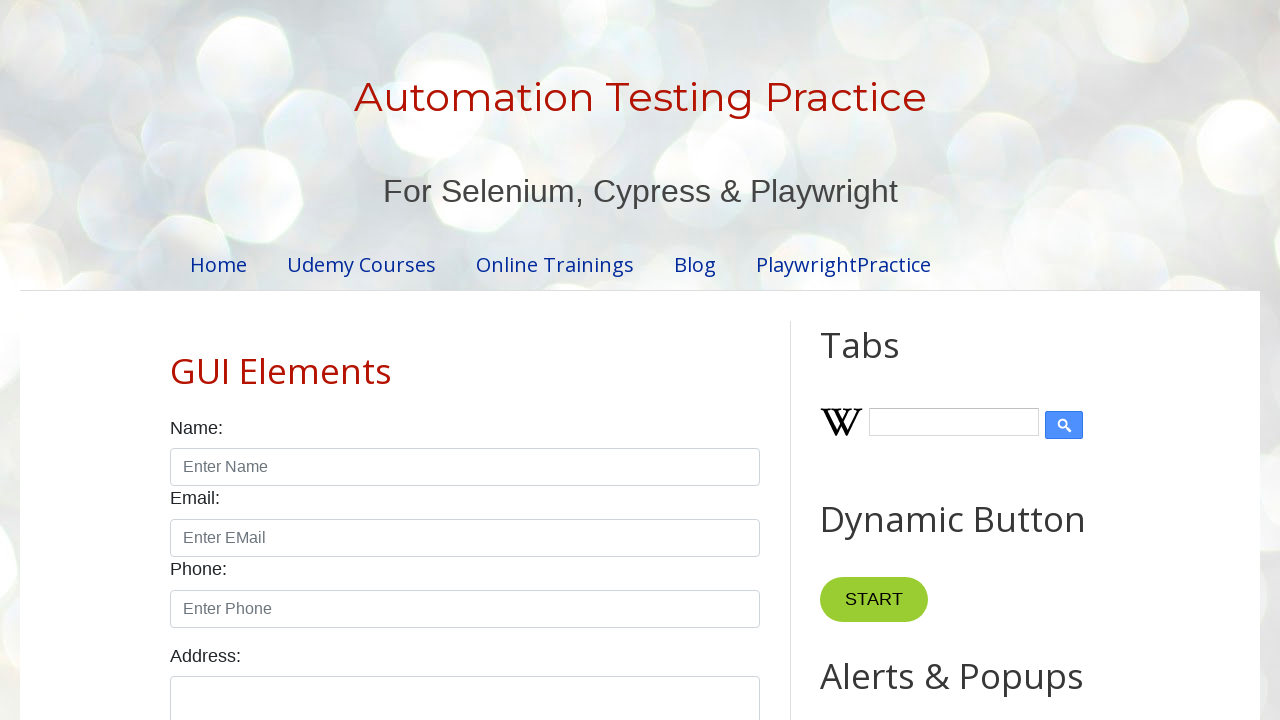

Filled name textbox with 'Samantha' on #name
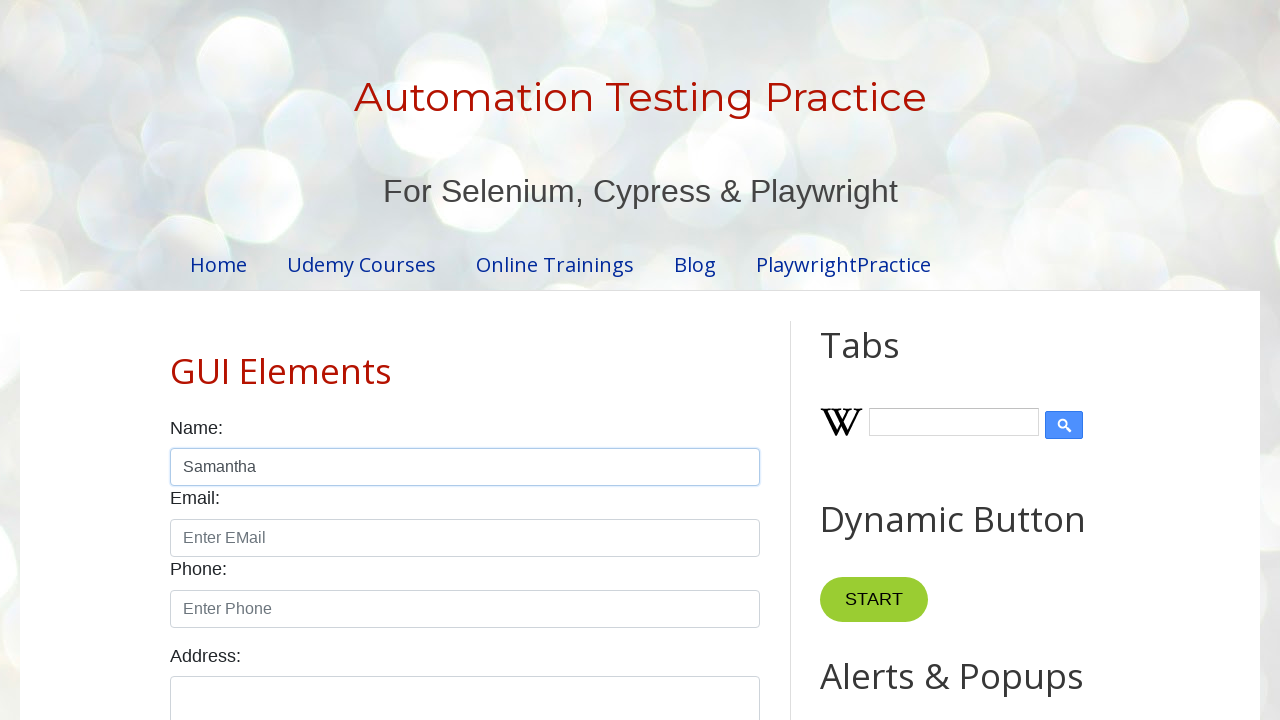

Filled email textbox with 'samantha.test@mailinator.com' on #email
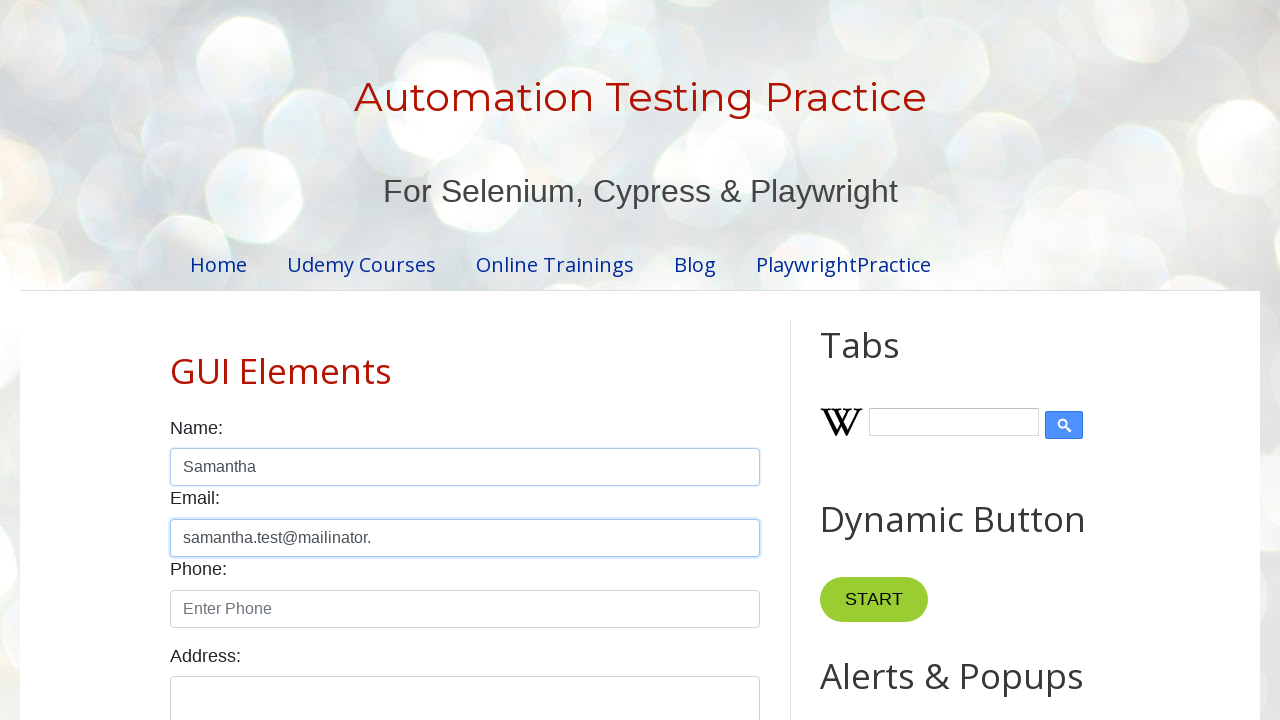

Filled phone textbox with '8765432109' on #phone
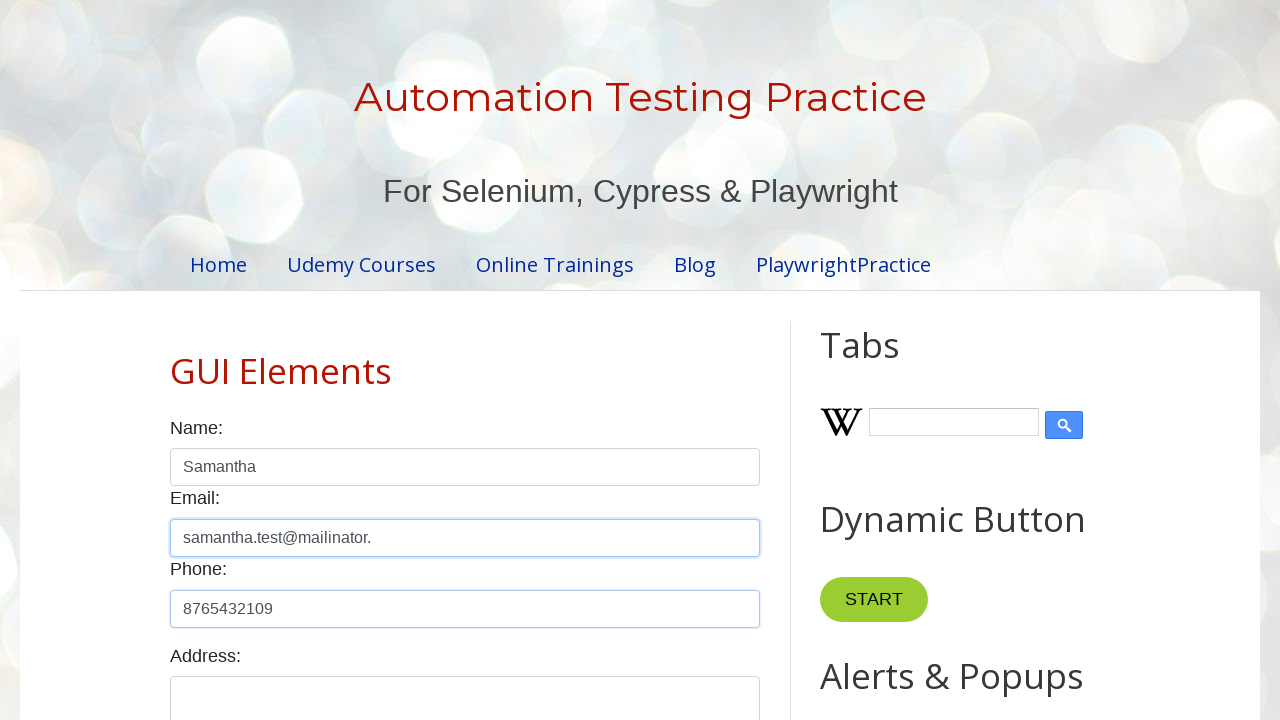

Filled address textarea with 'Melbourne, Australia' on #textarea
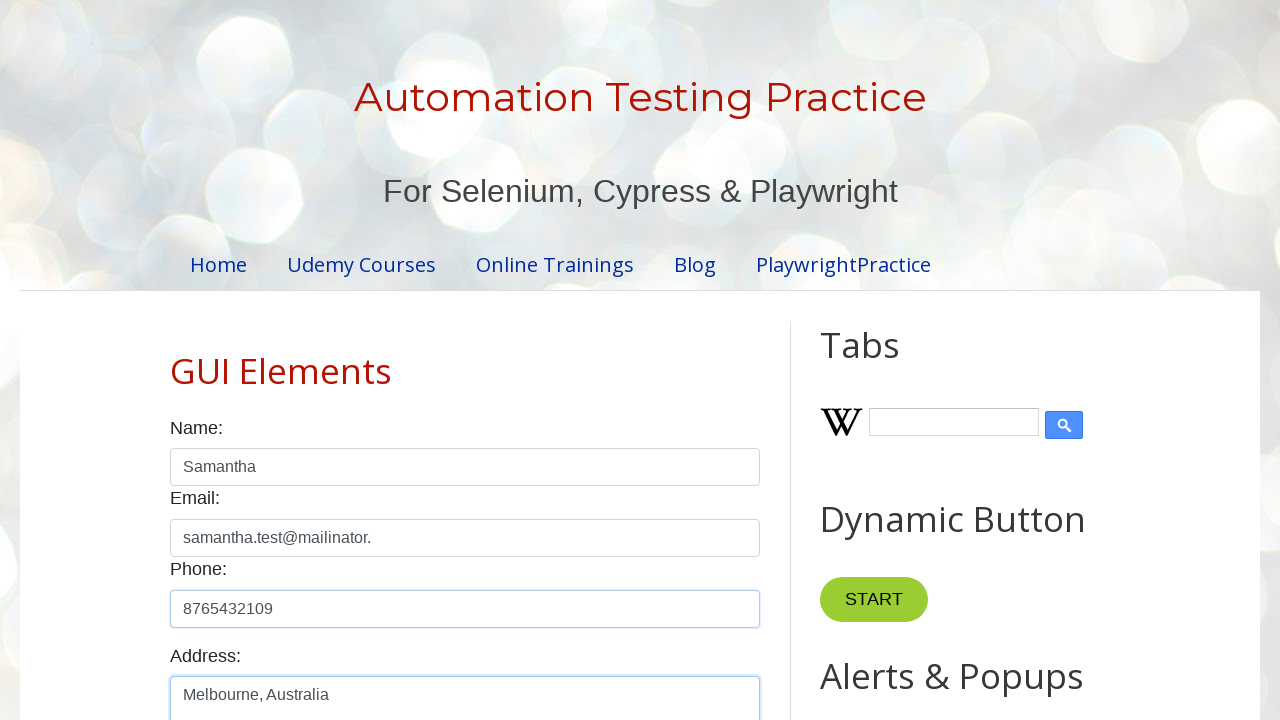

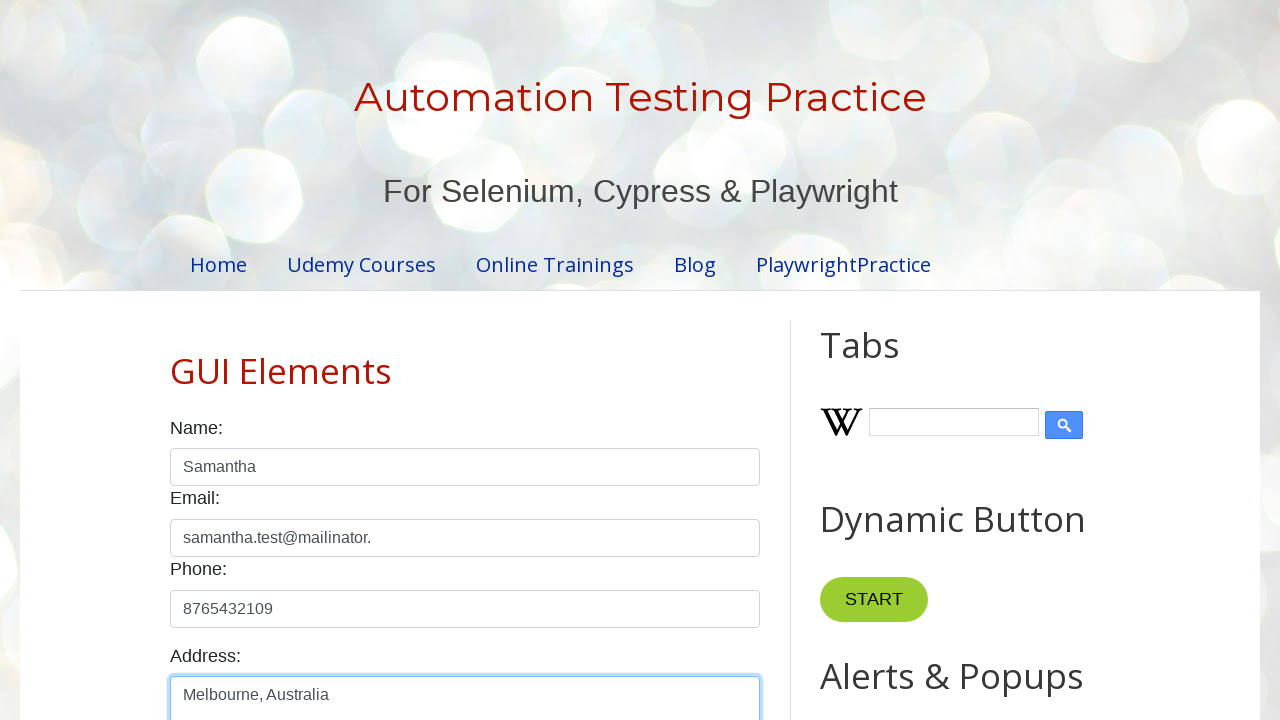